Clicks on the add appointment button to open a modal and verifies the submit (Enviar) button is present.

Starting URL: https://test-a-pet.vercel.app/

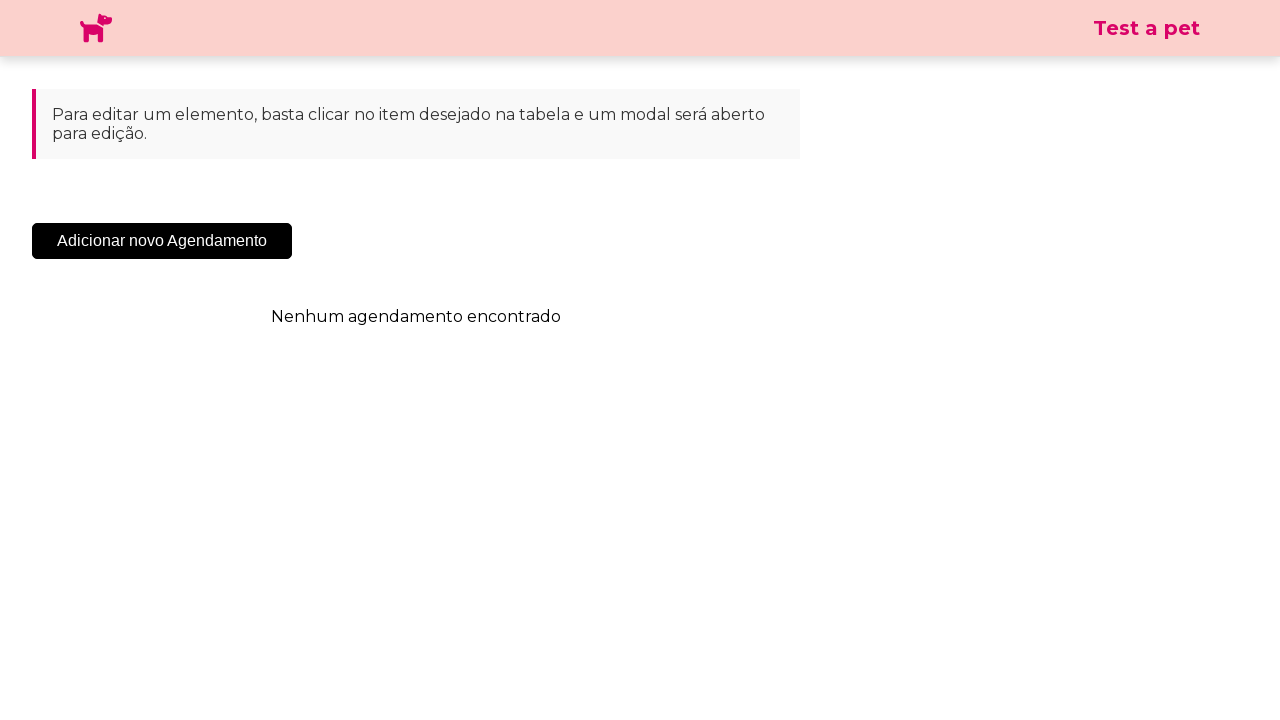

Clicked 'Adicionar Novo Agendamento' button to open appointment modal at (162, 241) on .sc-cHqXqK.kZzwzX
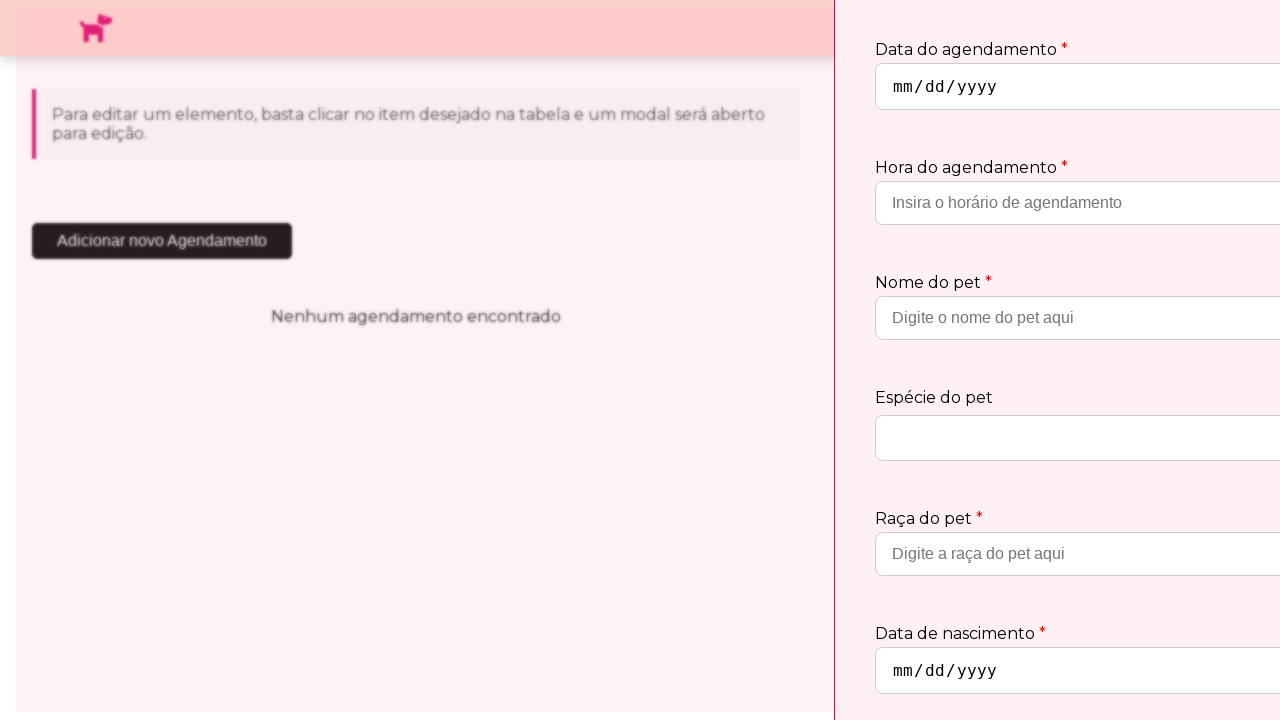

Enviar (submit) button is now visible in the modal
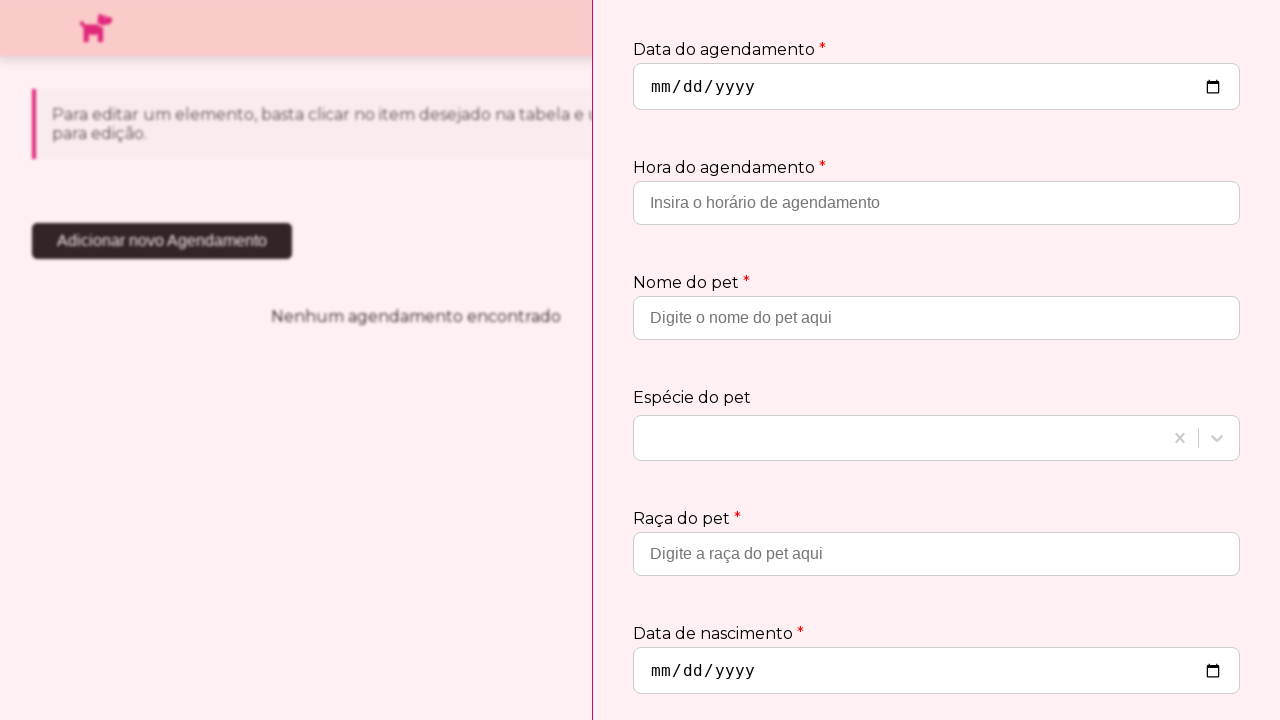

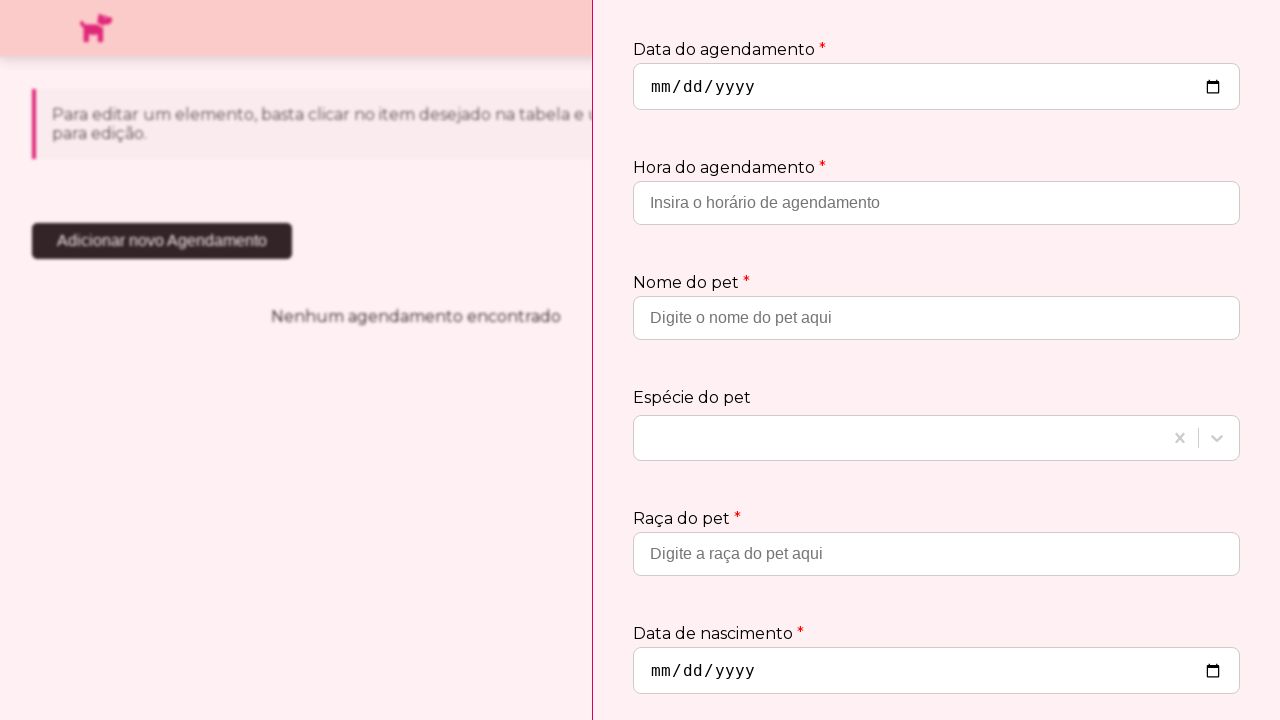